Tests textarea message input by clearing and entering text

Starting URL: https://trytestingthis.netlify.app

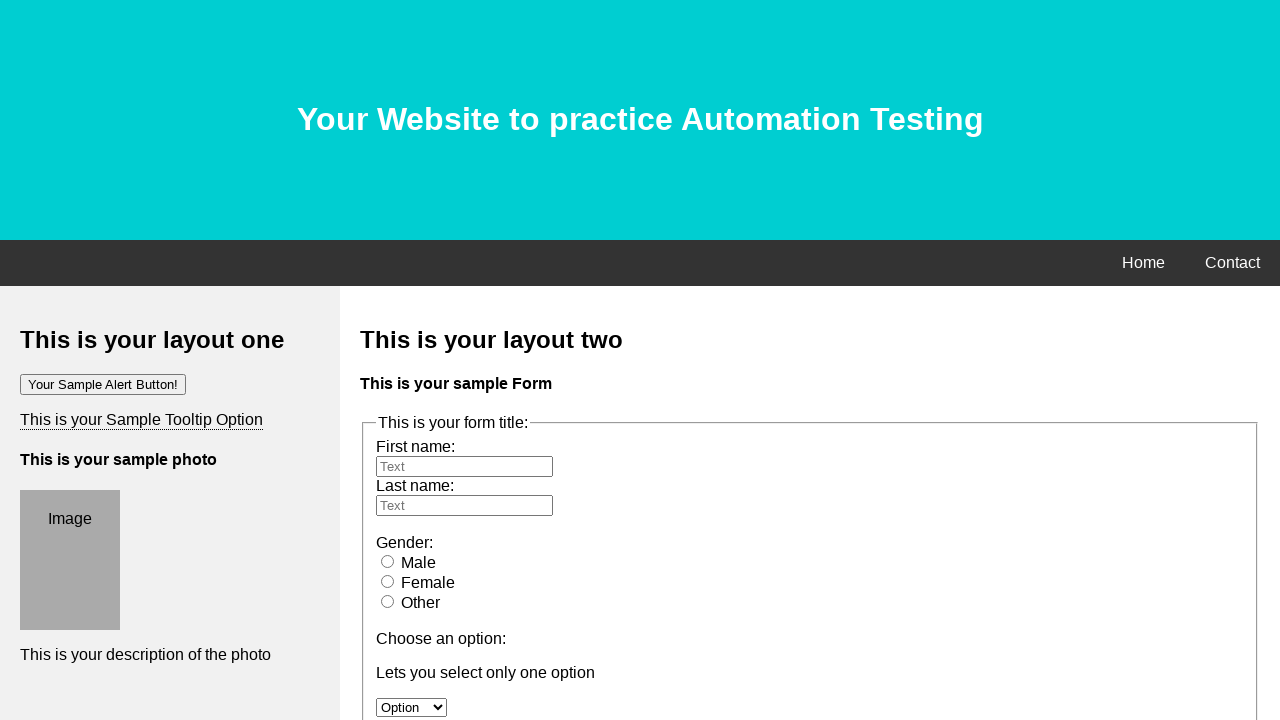

Navigated to starting URL https://trytestingthis.netlify.app
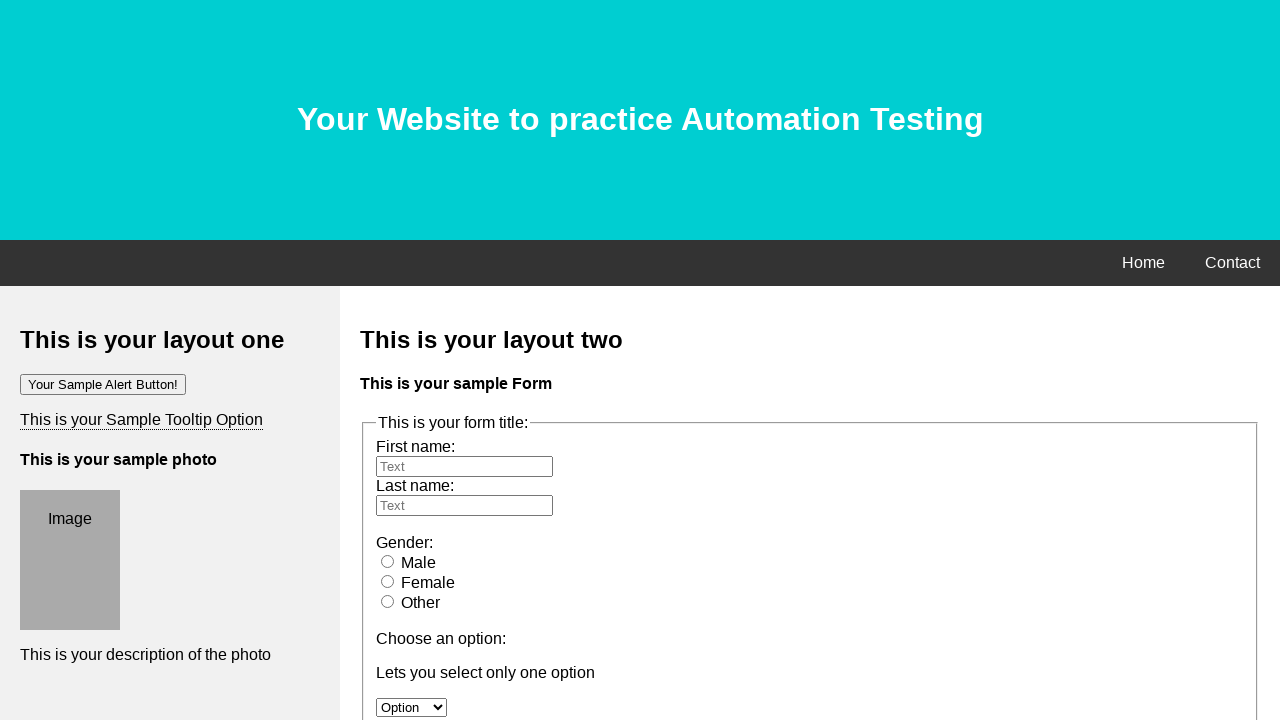

Cleared the message textarea on textarea[name='message']
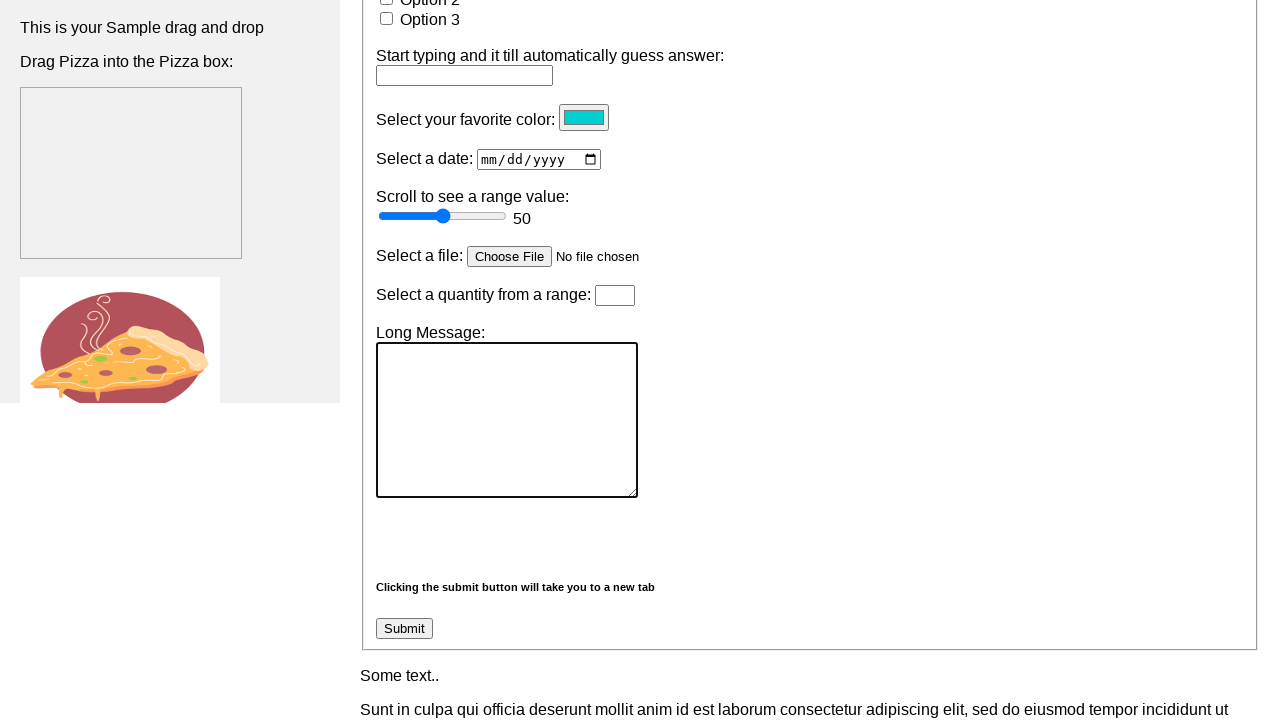

Filled message textarea with 'message is rly long' on textarea[name='message']
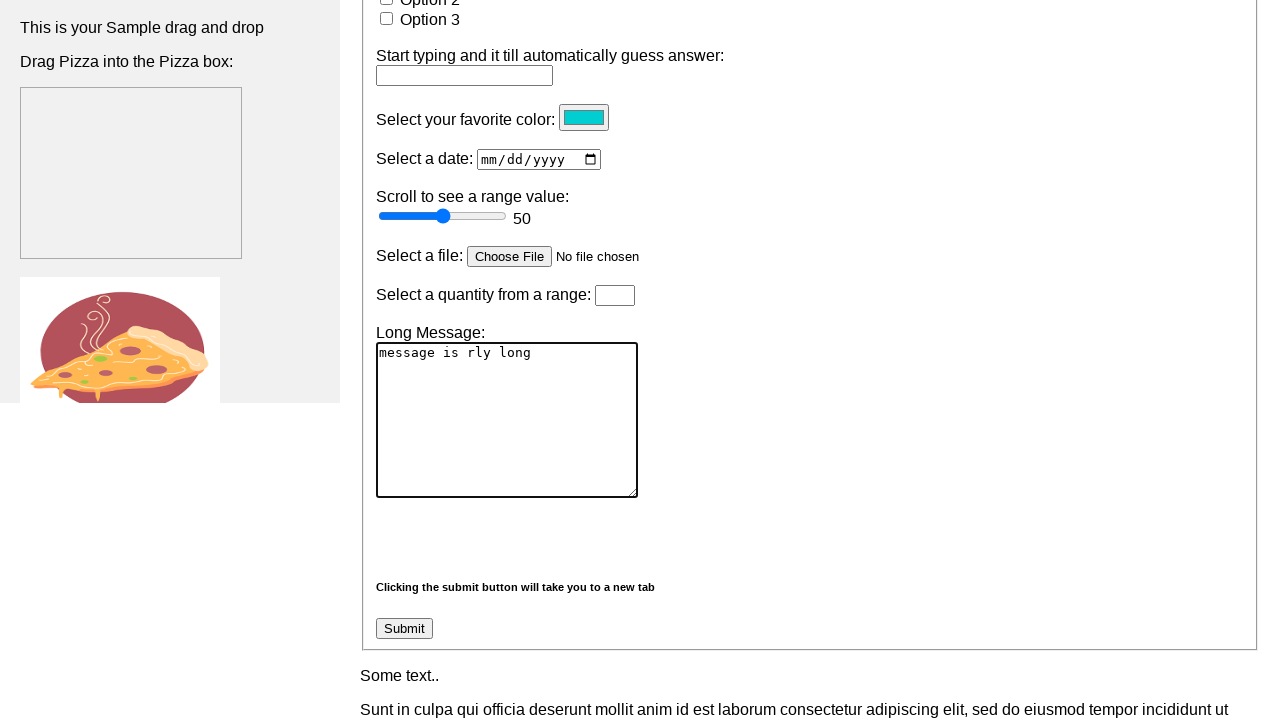

Verified textarea contains 'message is rly long'
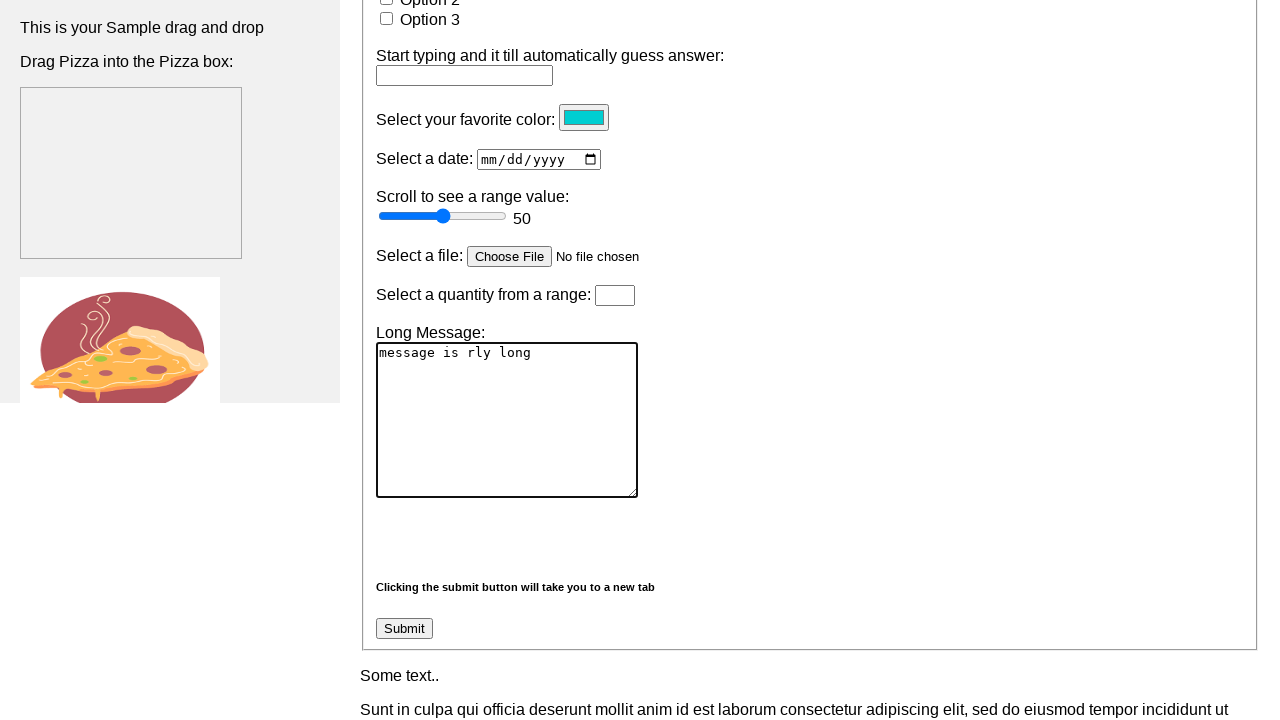

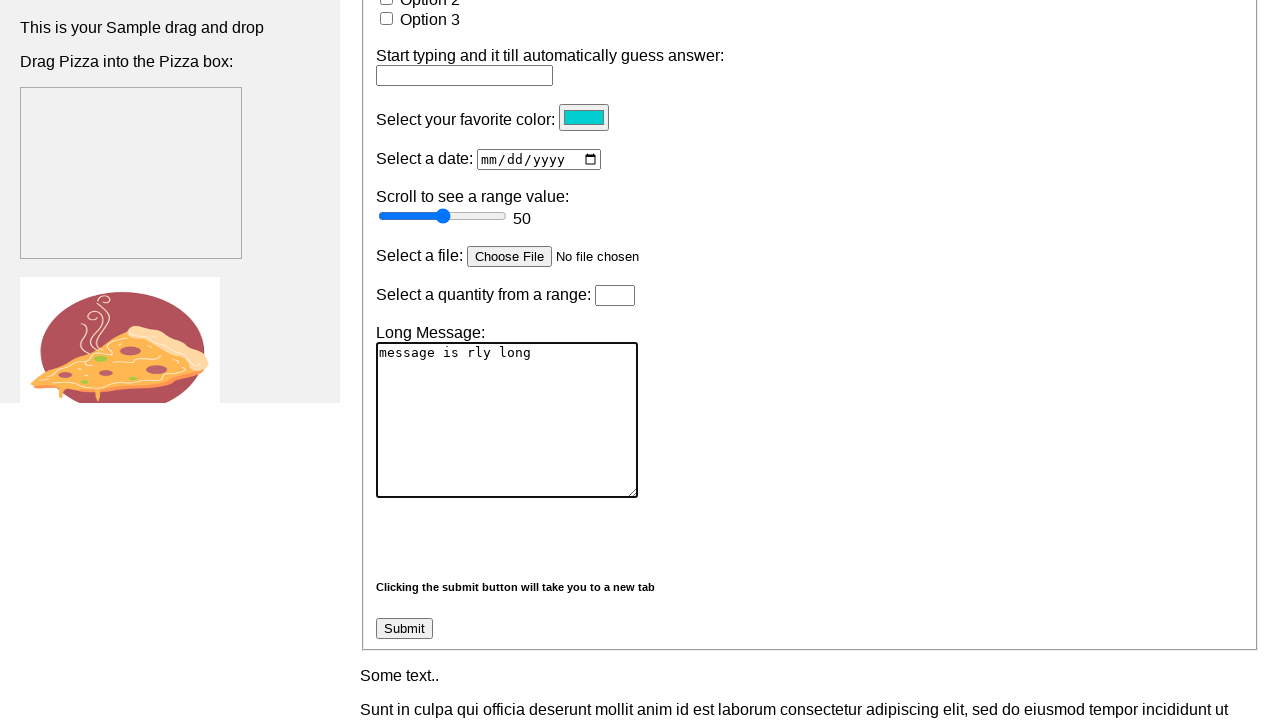